Tests adding a todo item to the Playwright TodoMVC demo application by clicking the input field, typing a task description, and pressing Enter to submit it.

Starting URL: https://demo.playwright.dev/todomvc/#/

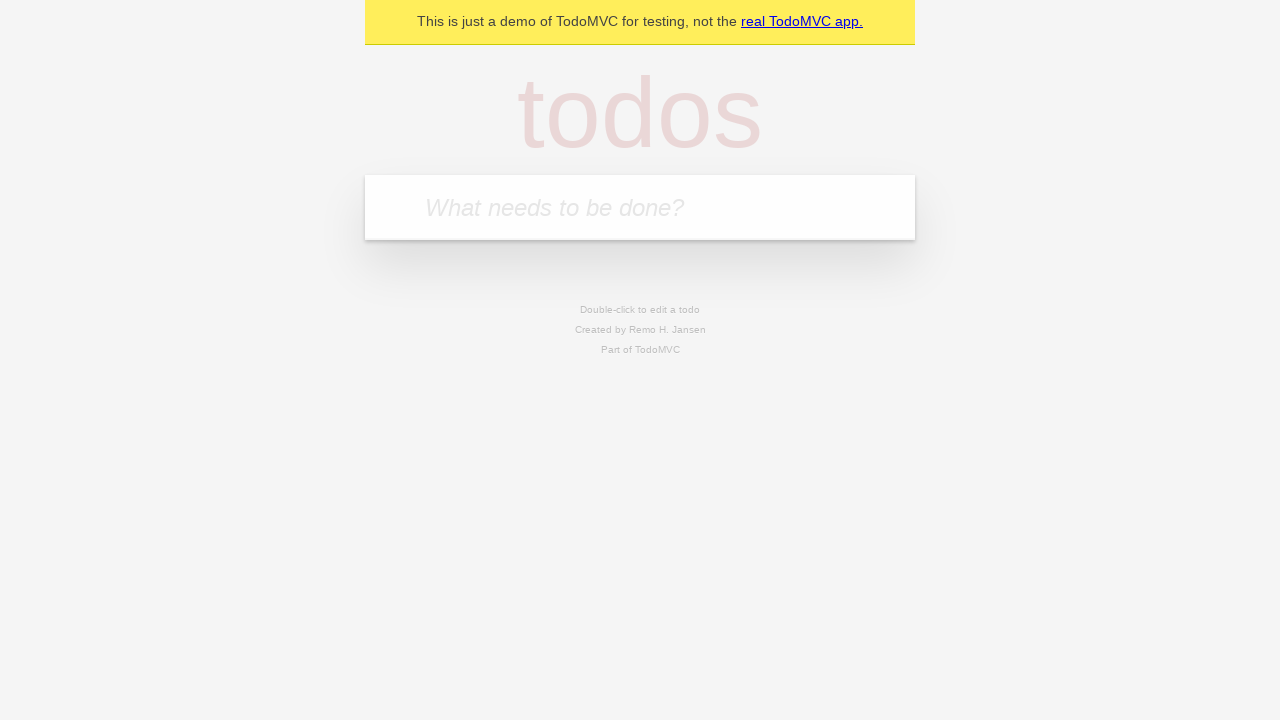

Clicked on the todo input field at (640, 207) on internal:attr=[placeholder="What needs to be done?"i]
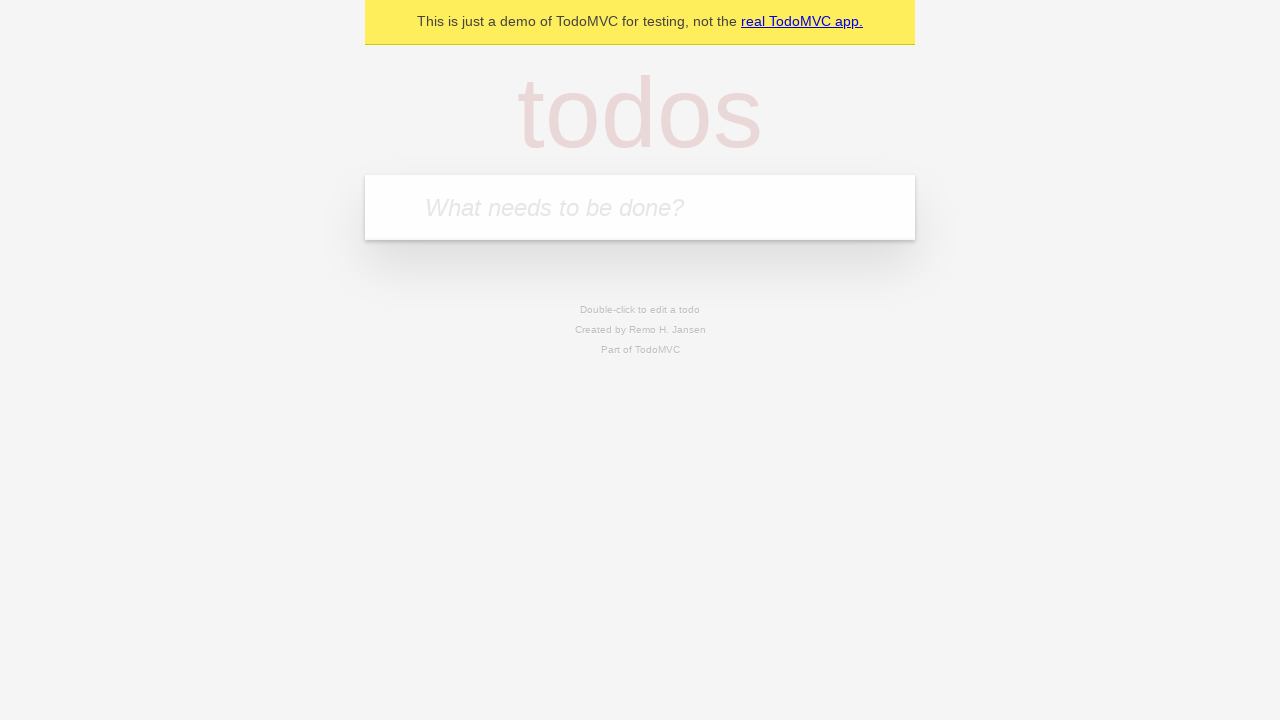

Filled todo input with 'Создать первый сценарий playwright' on internal:attr=[placeholder="What needs to be done?"i]
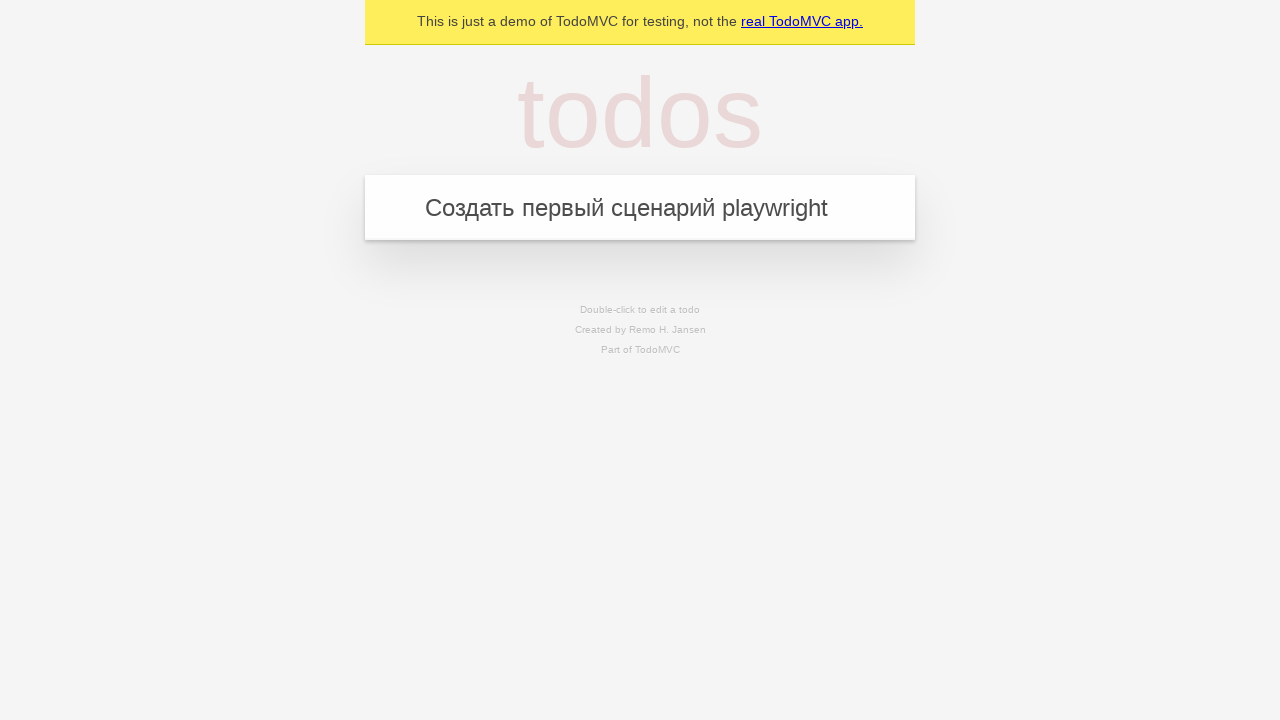

Pressed Enter to submit the todo item on internal:attr=[placeholder="What needs to be done?"i]
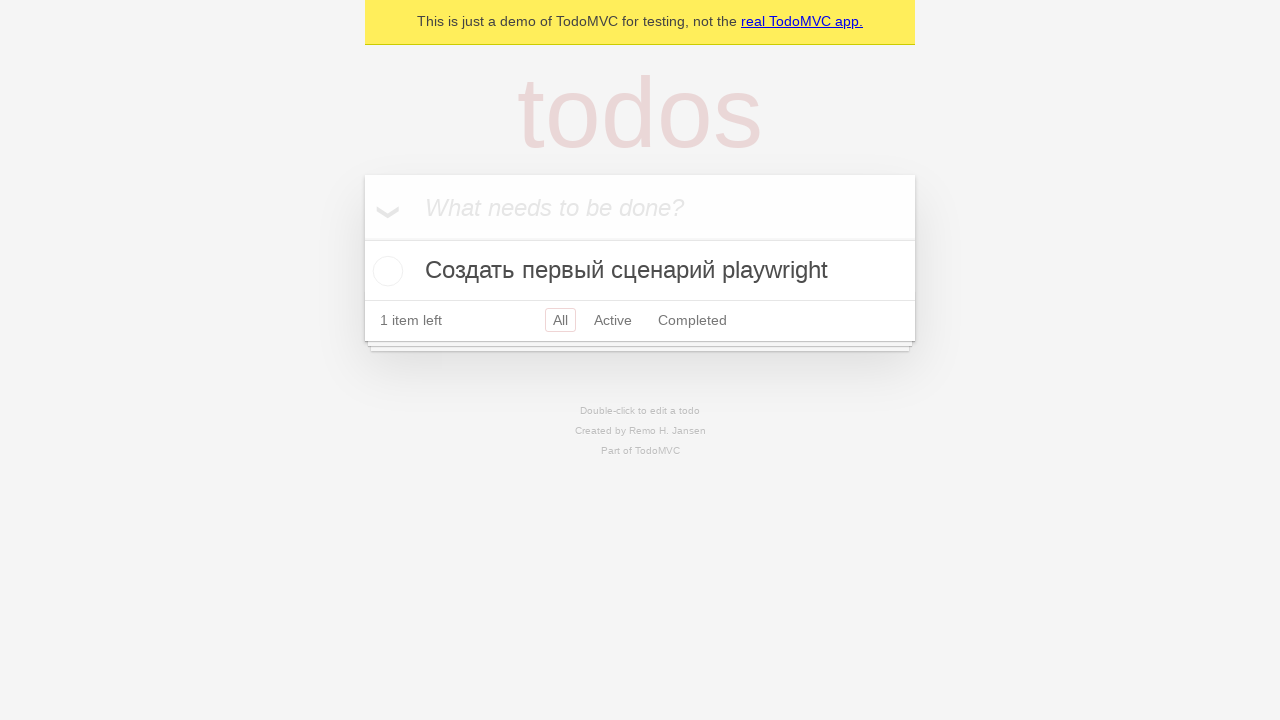

Todo item appeared in the list
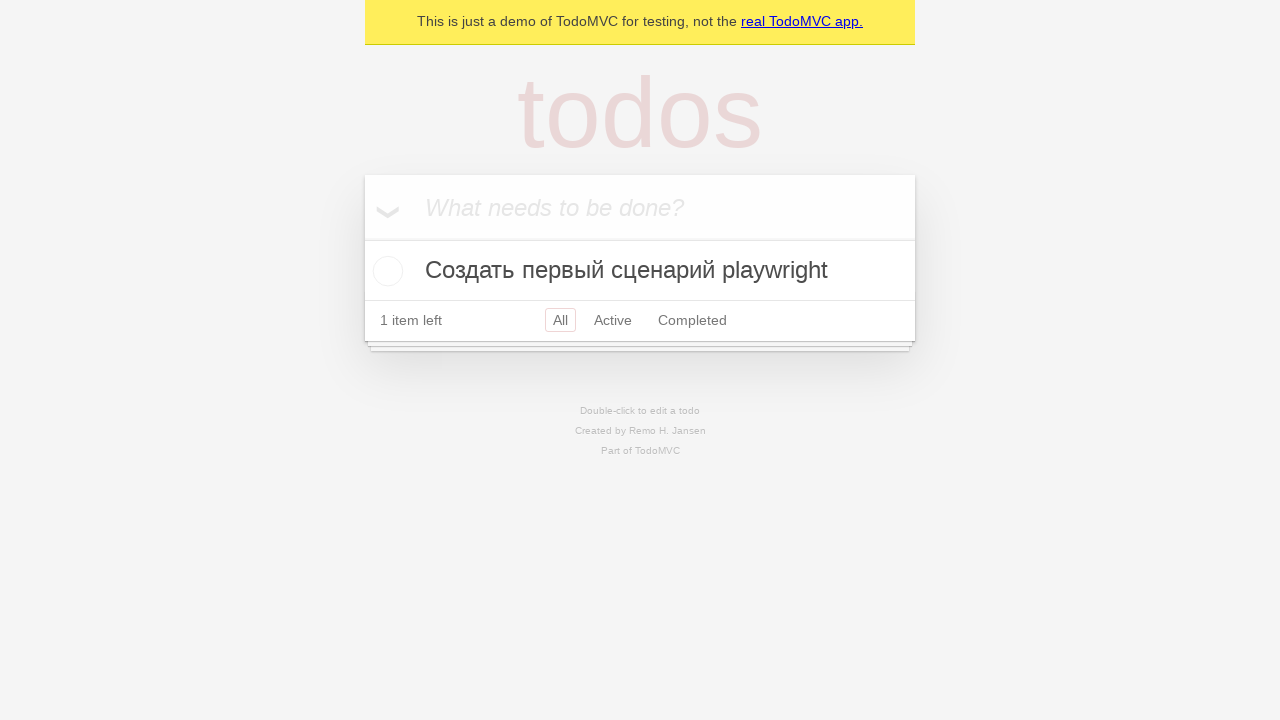

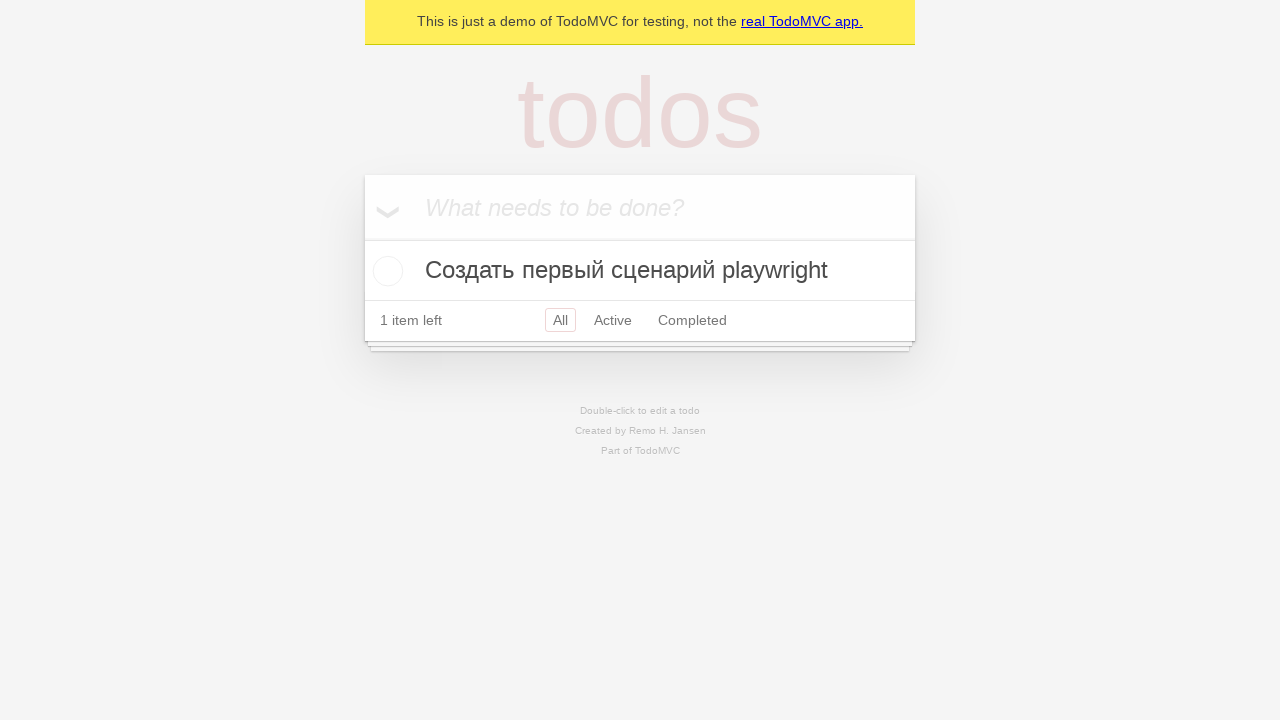